Navigates to JPL Space images page and clicks the full image button to view the featured Mars image in a lightbox/modal.

Starting URL: https://data-class-jpl-space.s3.amazonaws.com/JPL_Space/index.html

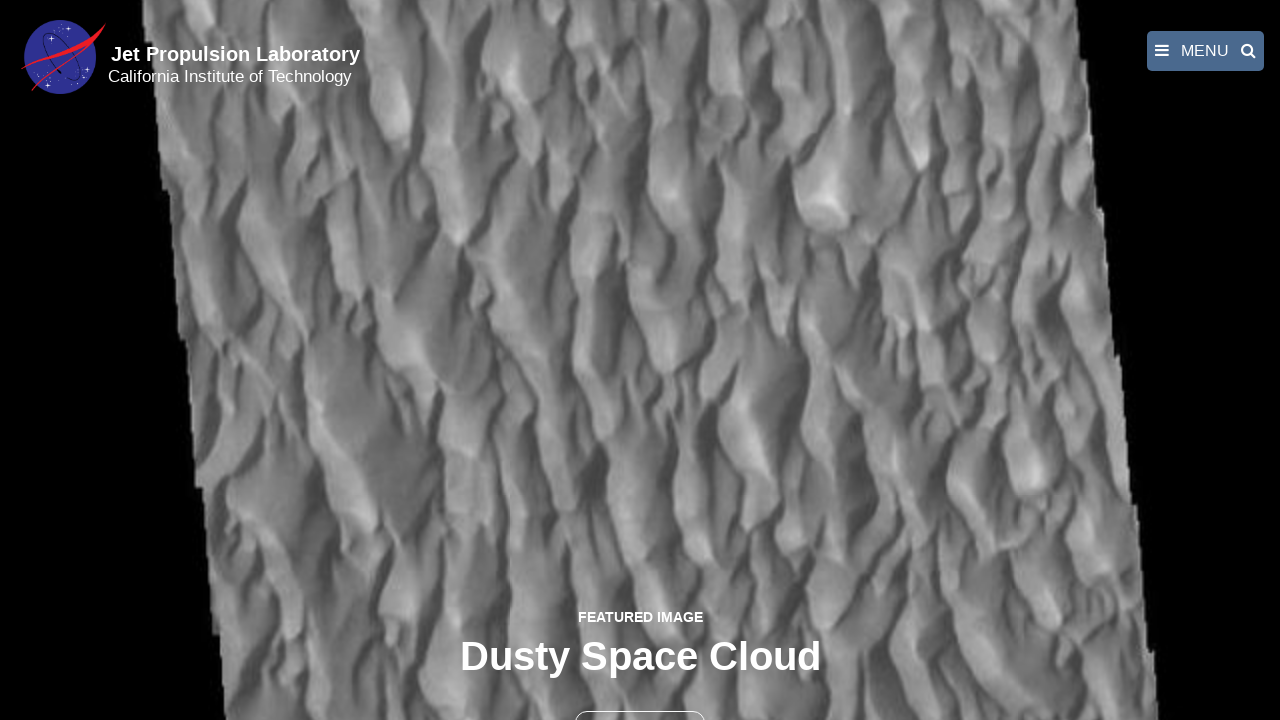

Navigated to JPL Space images page
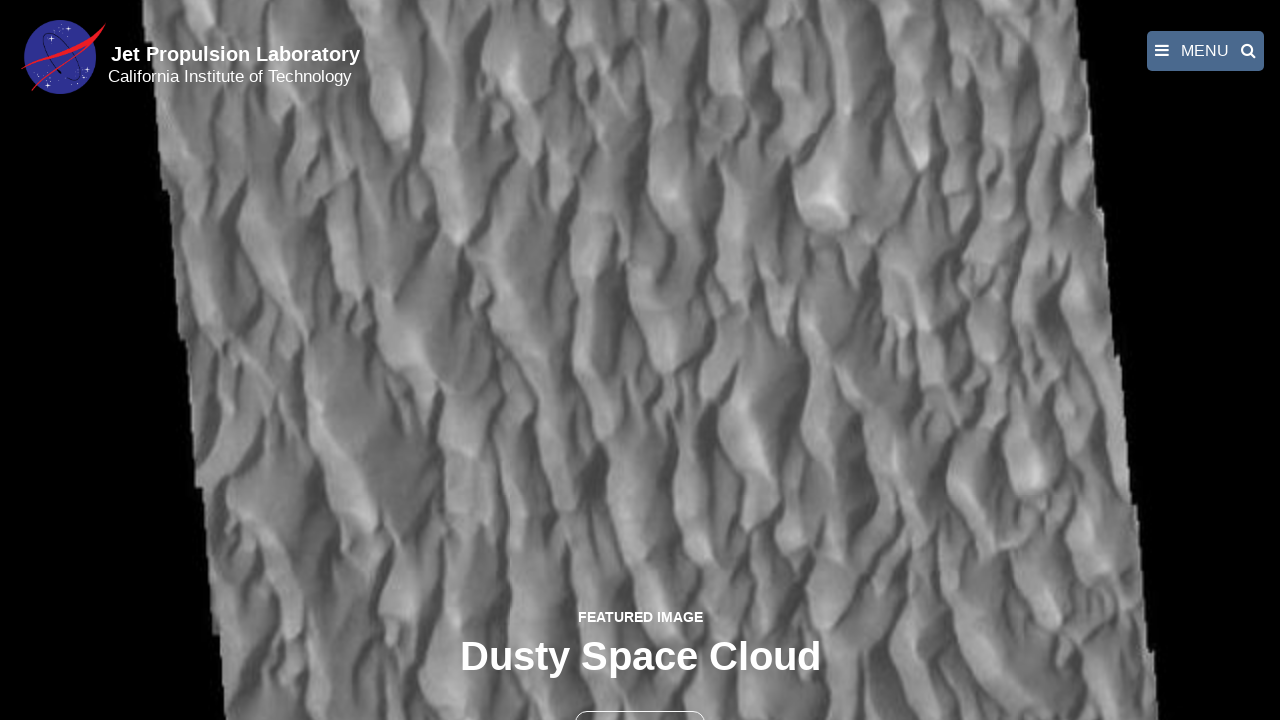

Clicked the full image button to open featured Mars image at (640, 699) on button >> nth=1
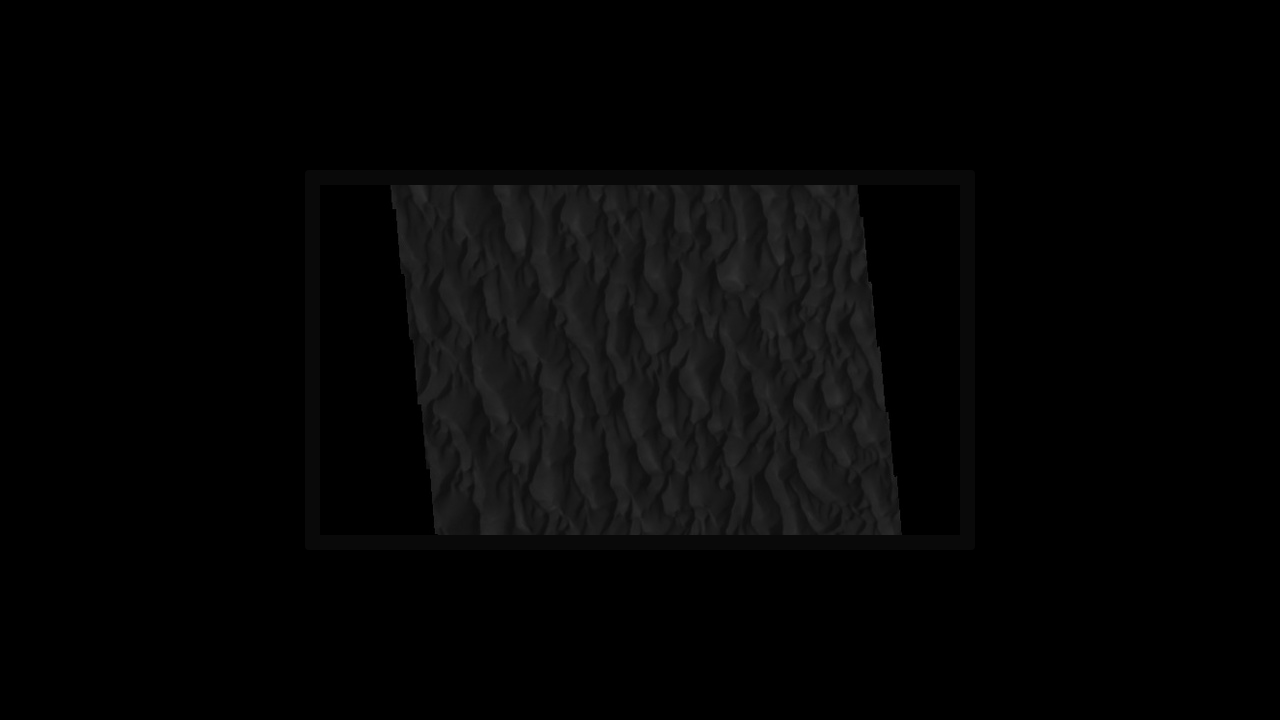

Featured Mars image loaded in lightbox/modal
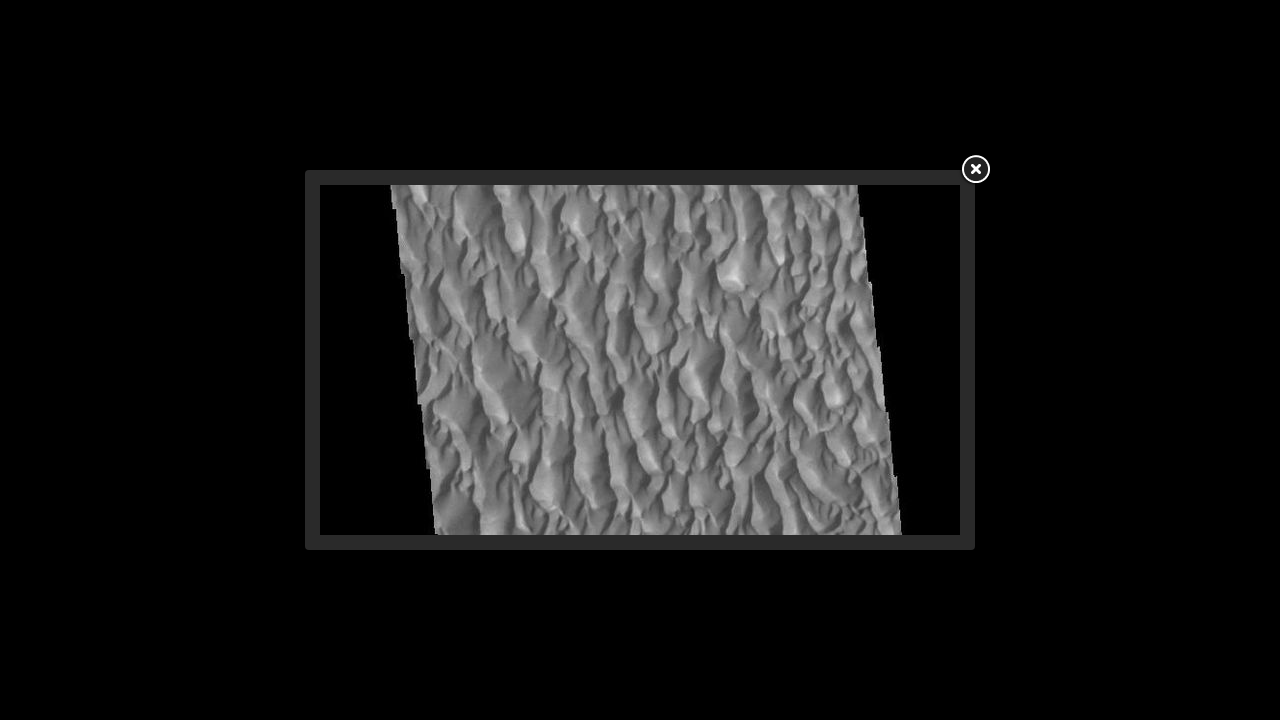

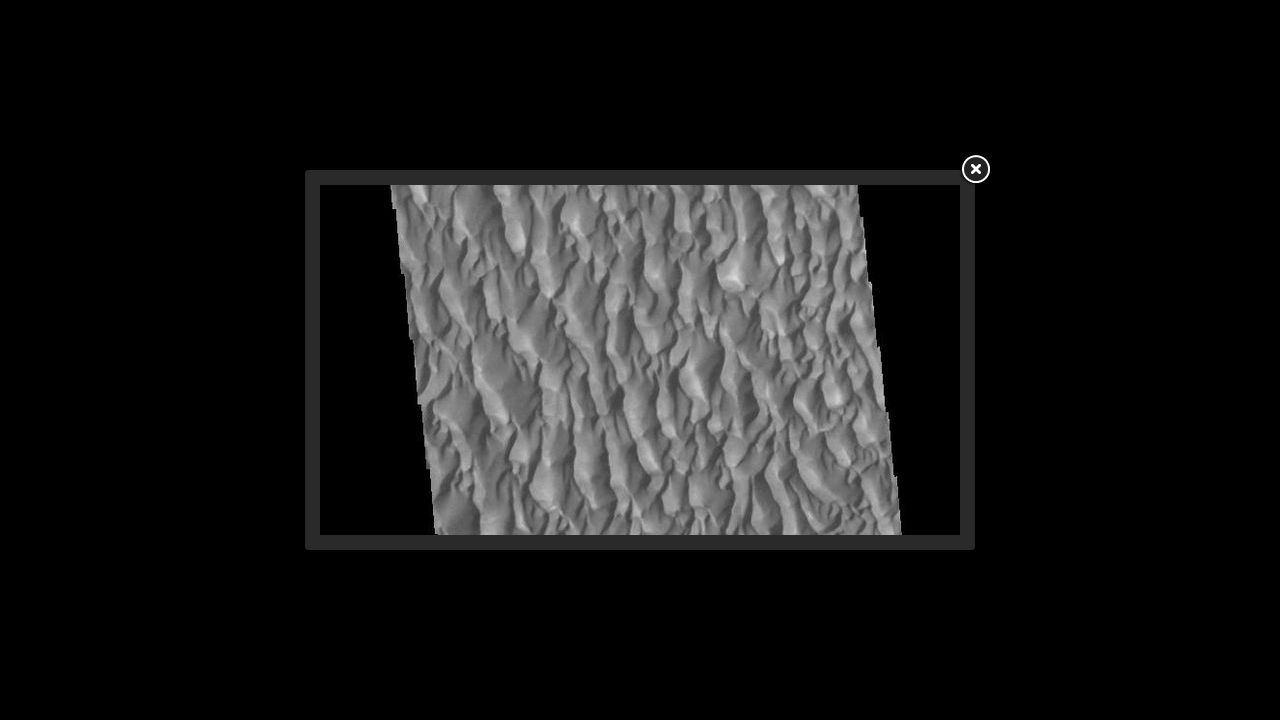